Opens the Rahul Shetty Academy website, maximizes the browser window, and retrieves the page title and current URL for verification.

Starting URL: https://rahulshettyacademy.com/

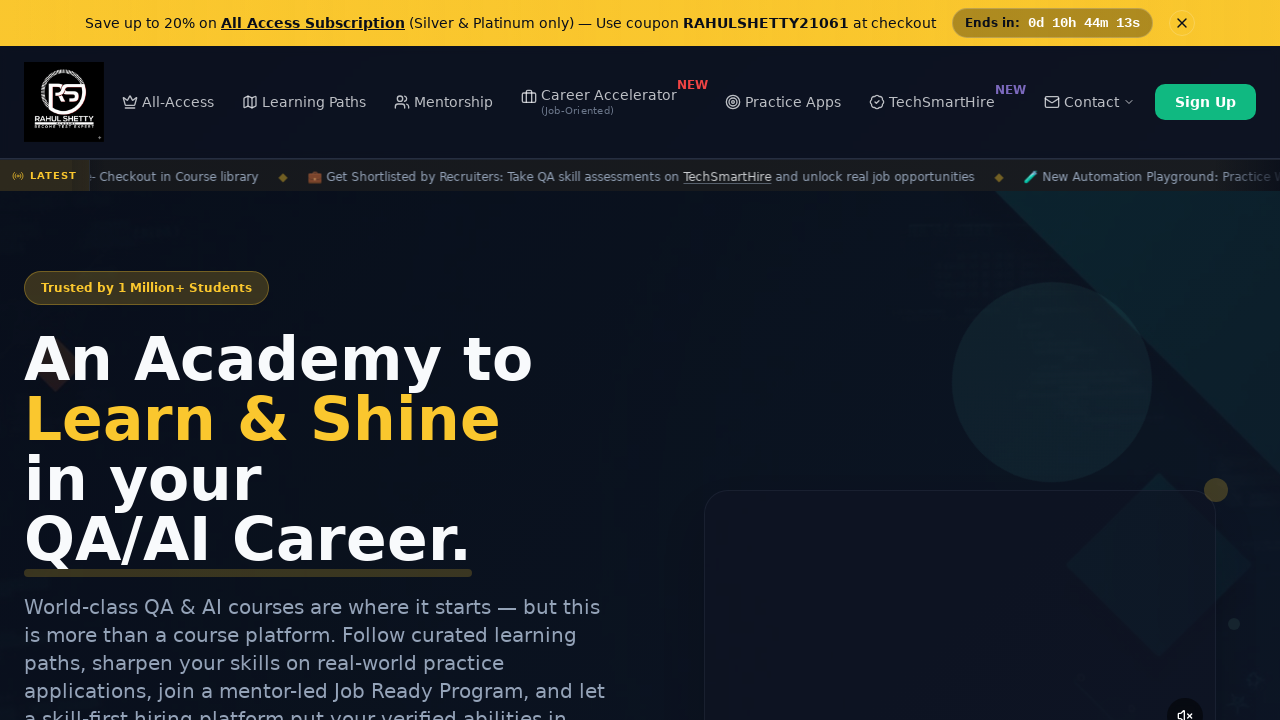

Set viewport size to 1920x1080 to maximize browser window
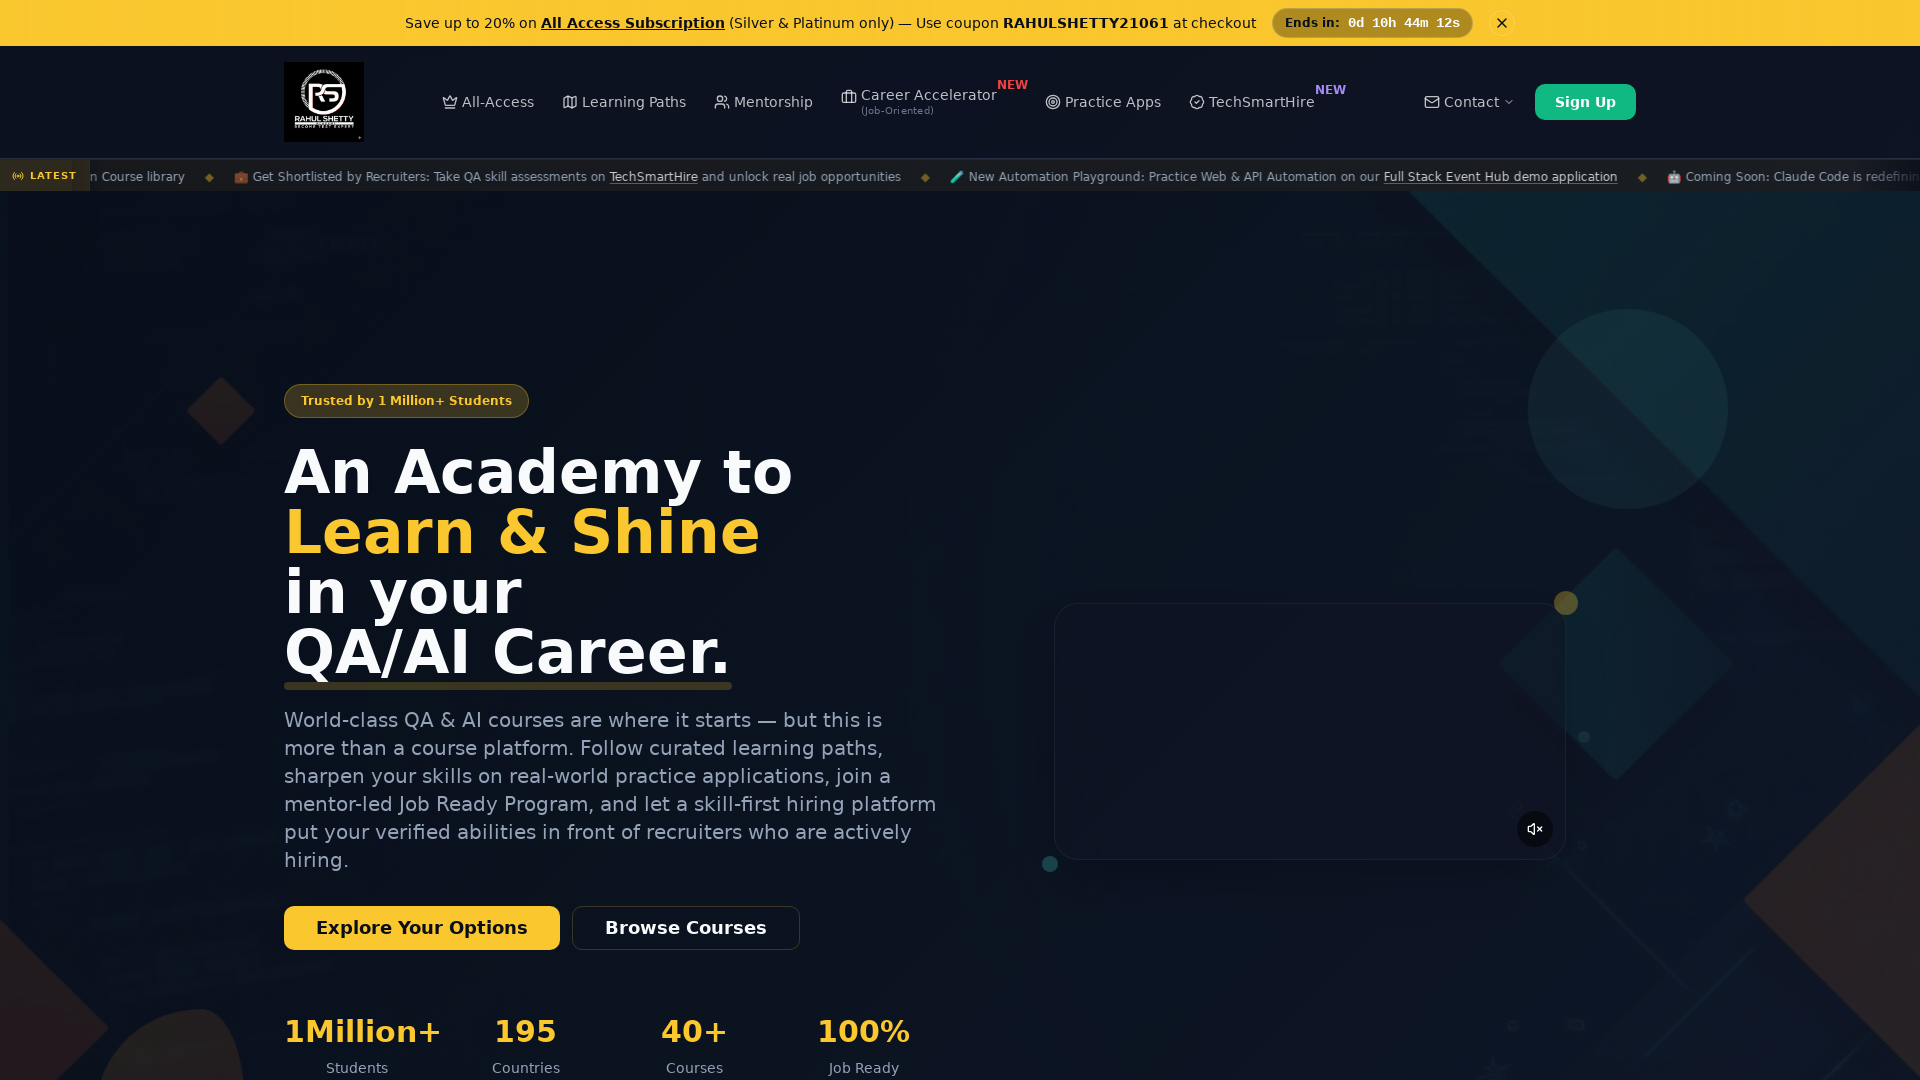

Waited for page DOM content to fully load
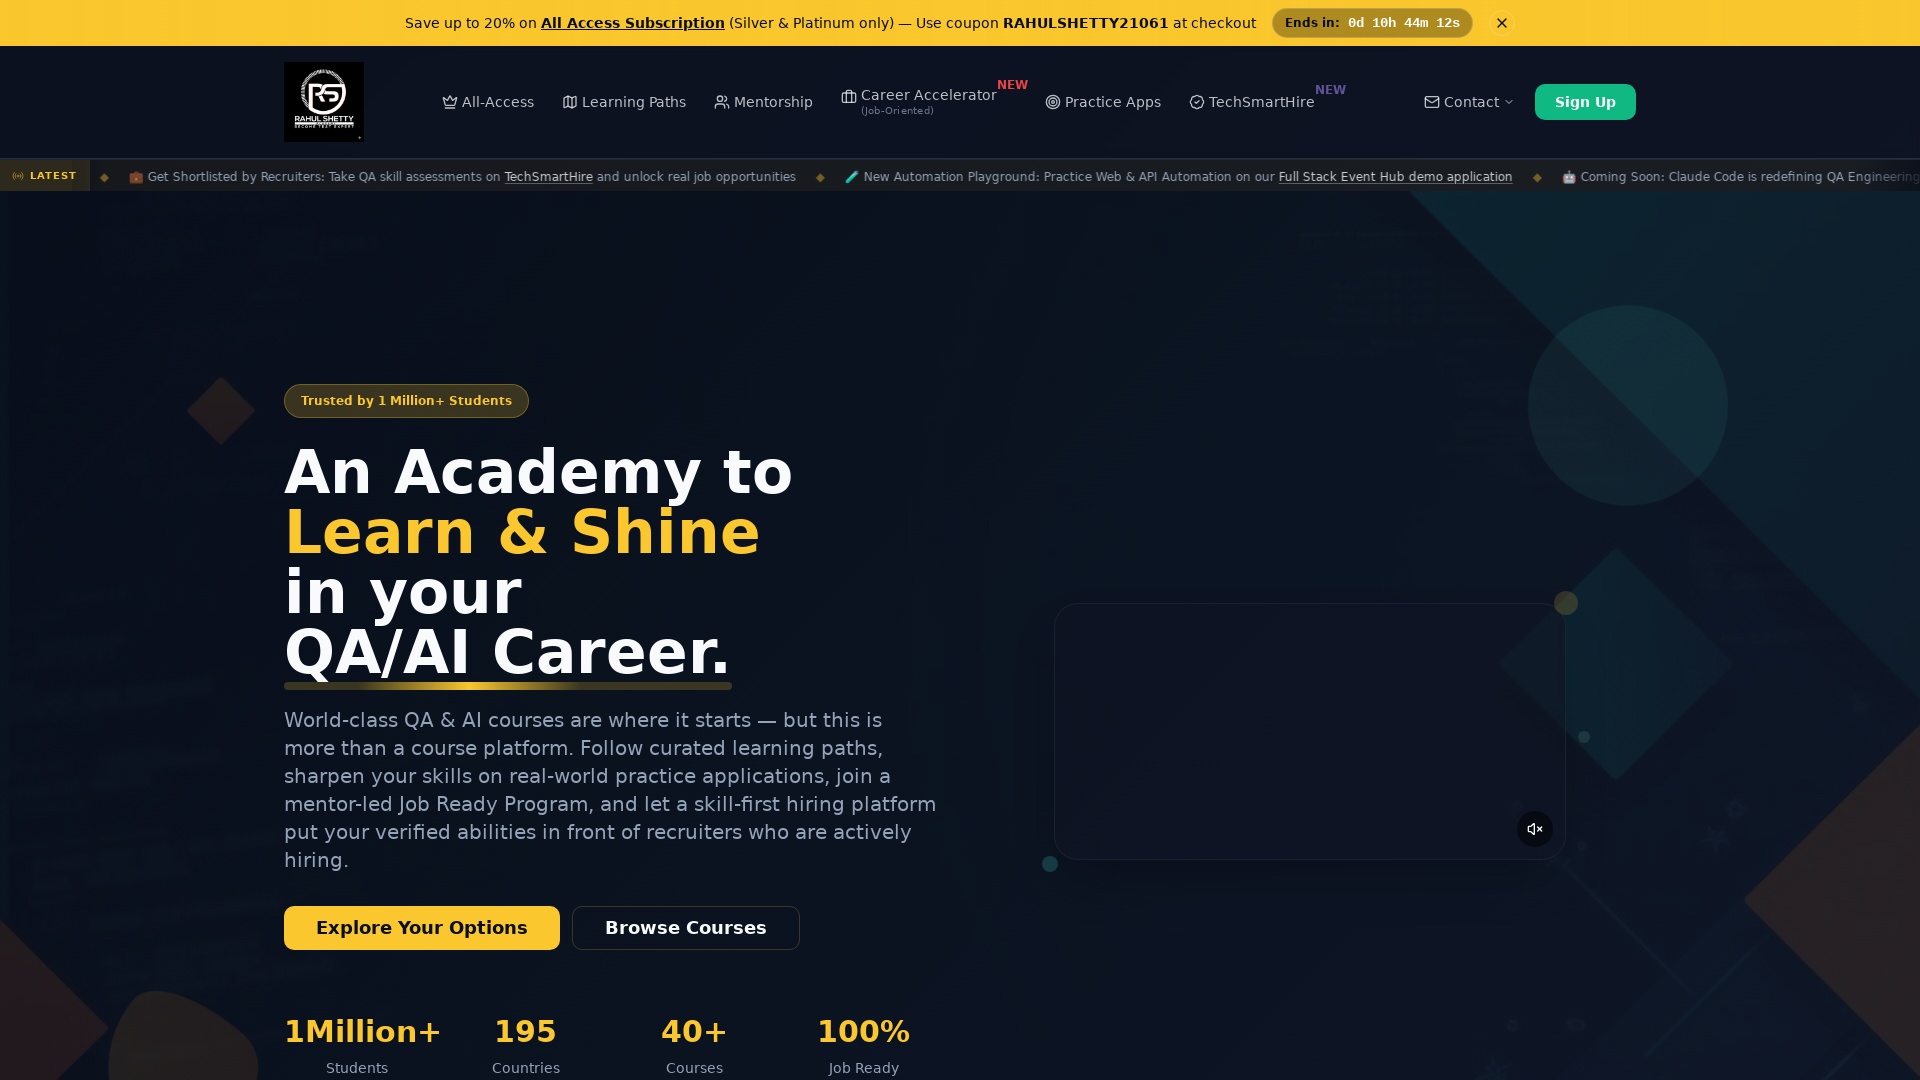

Retrieved page title: Rahul Shetty Academy | QA Automation, Playwright, AI Testing & Online Training
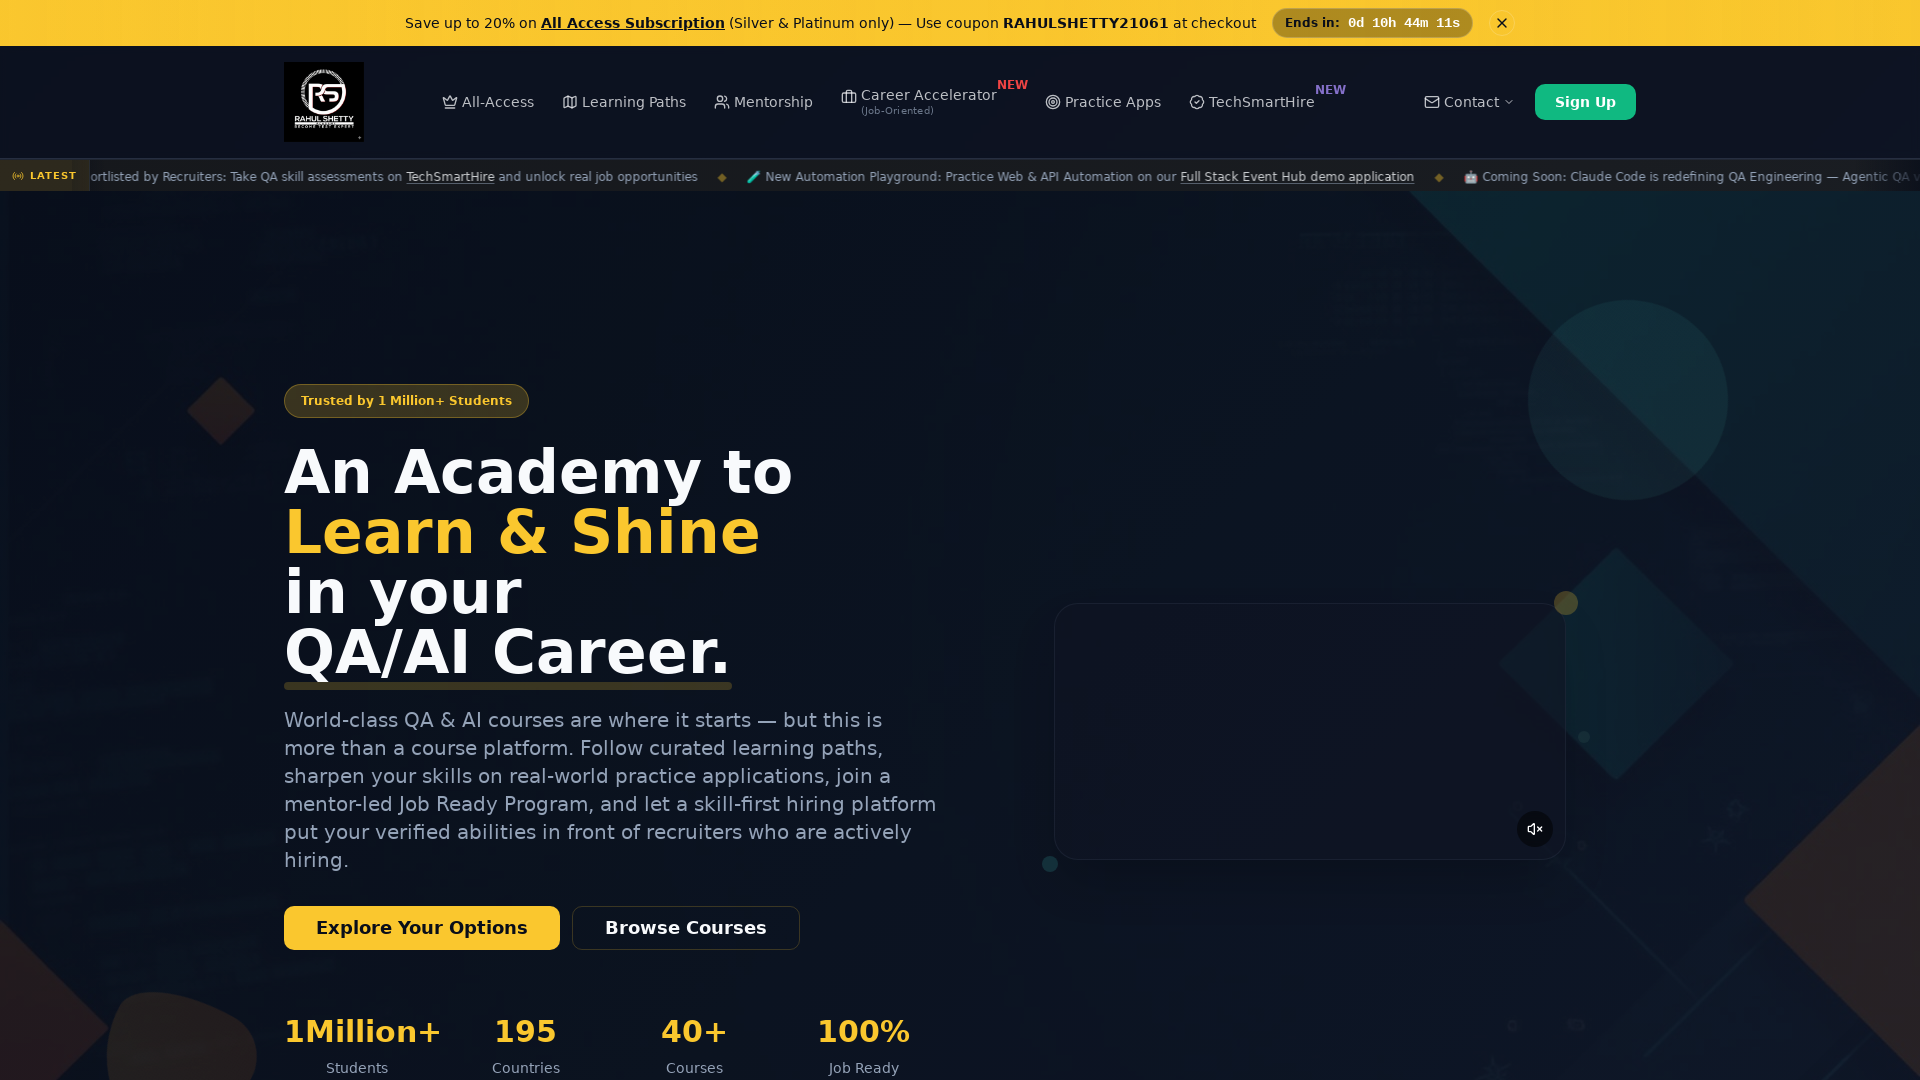

Retrieved current URL: https://rahulshettyacademy.com/
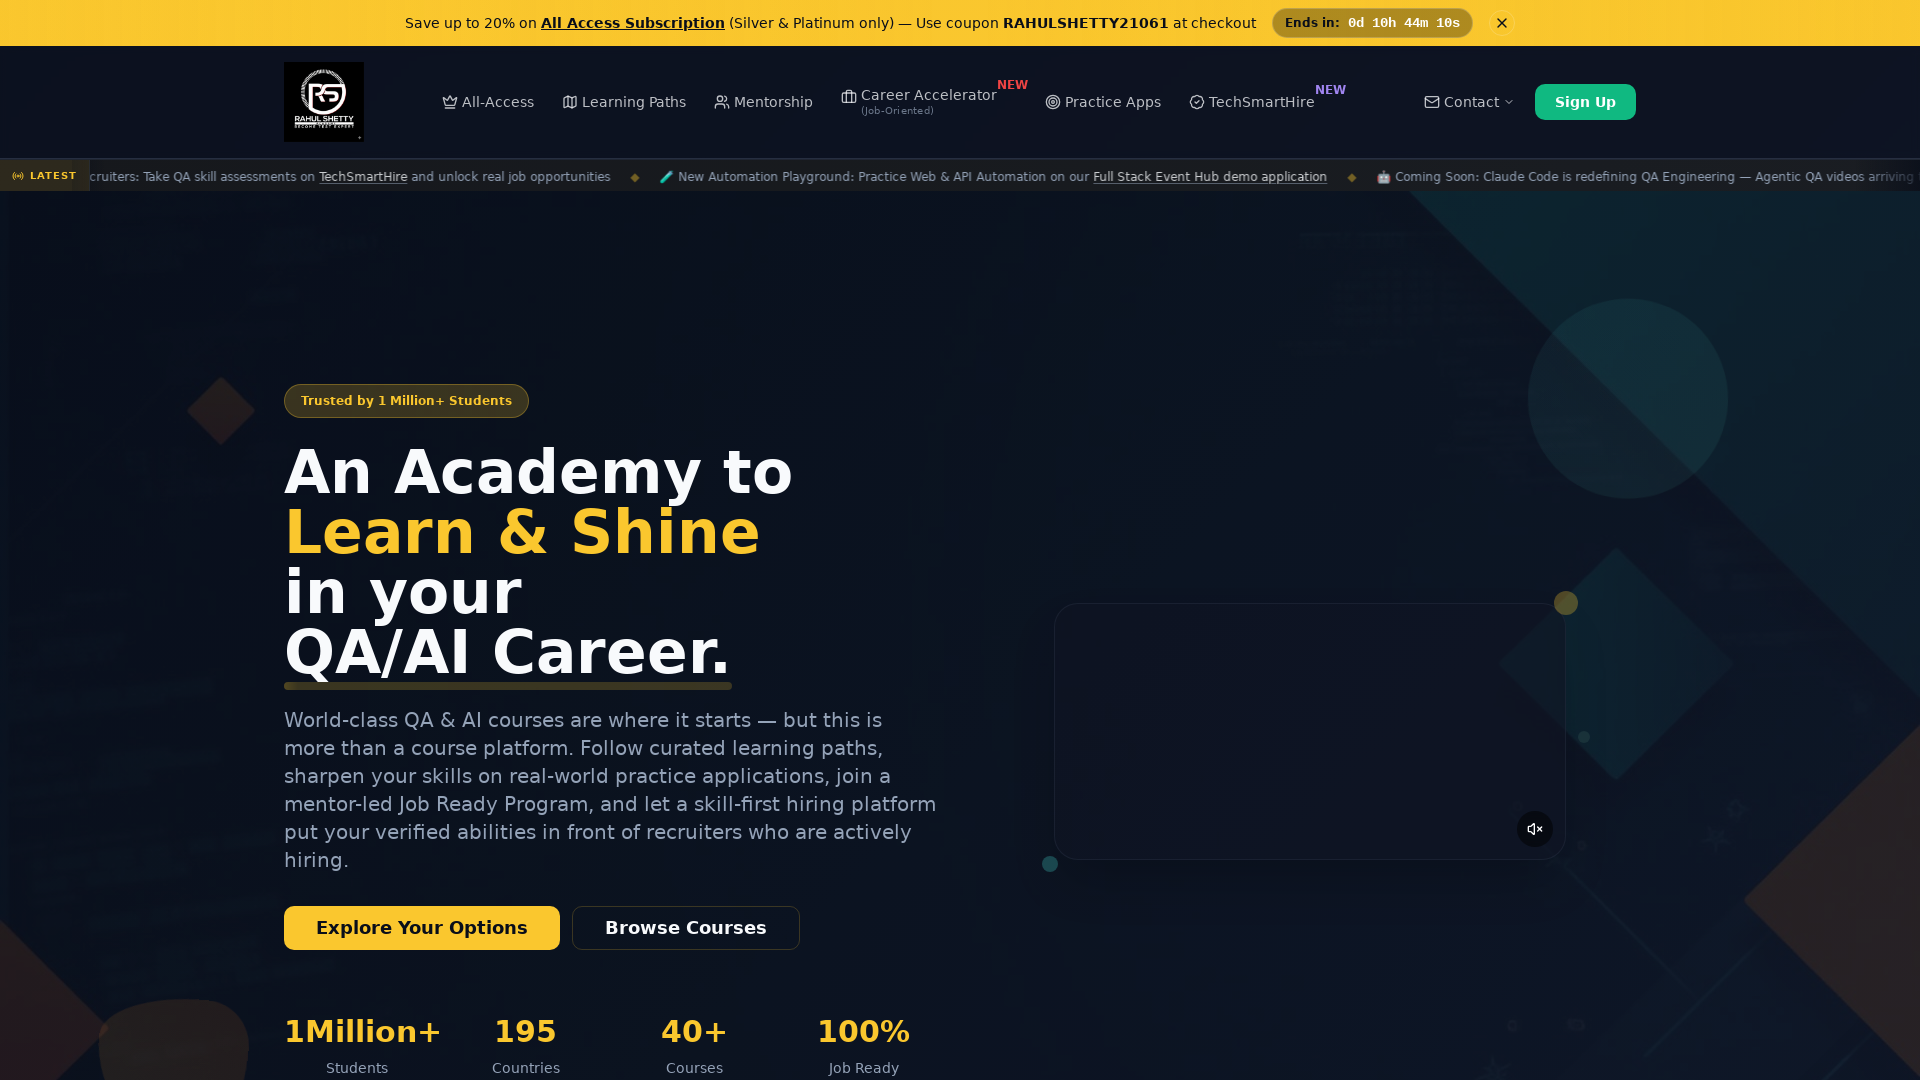

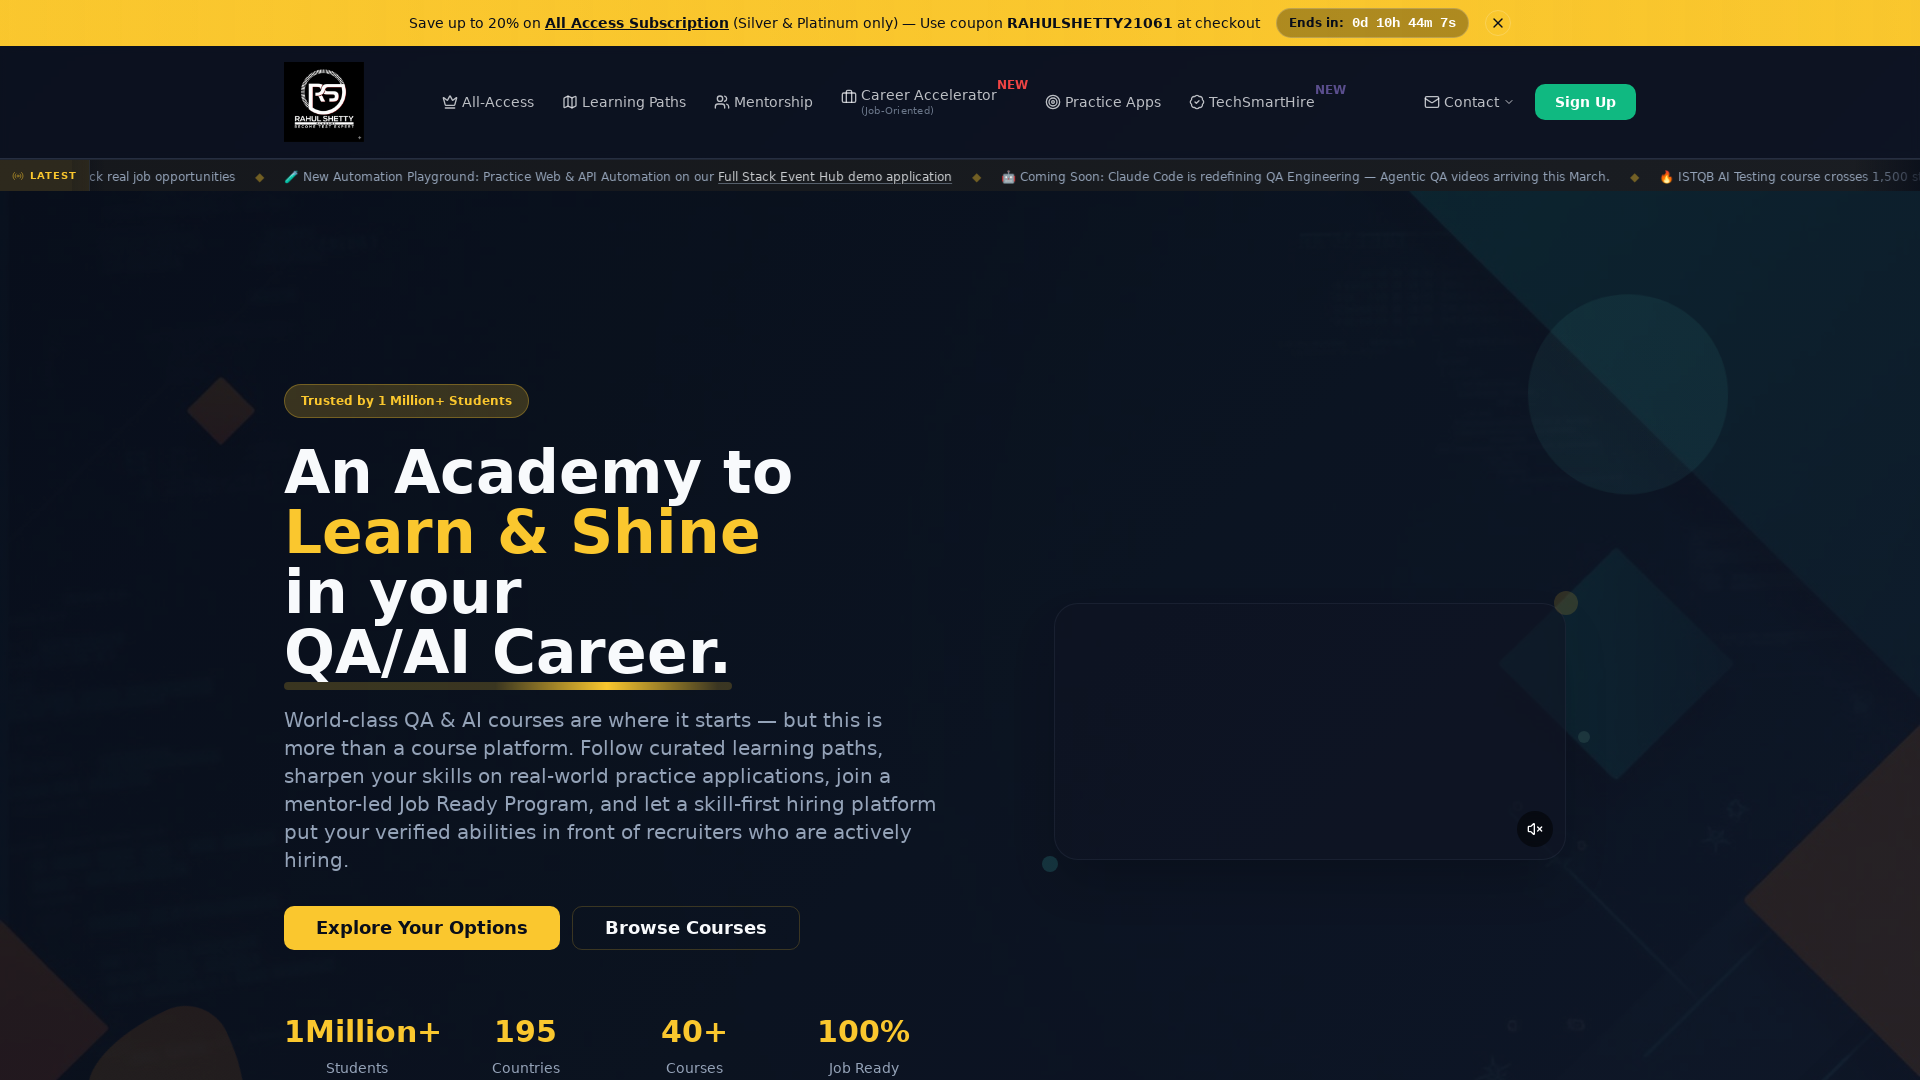